Tests alert handling functionality by triggering both accept and dismiss actions on JavaScript alerts after entering text in a name field

Starting URL: https://rahulshettyacademy.com/AutomationPractice/

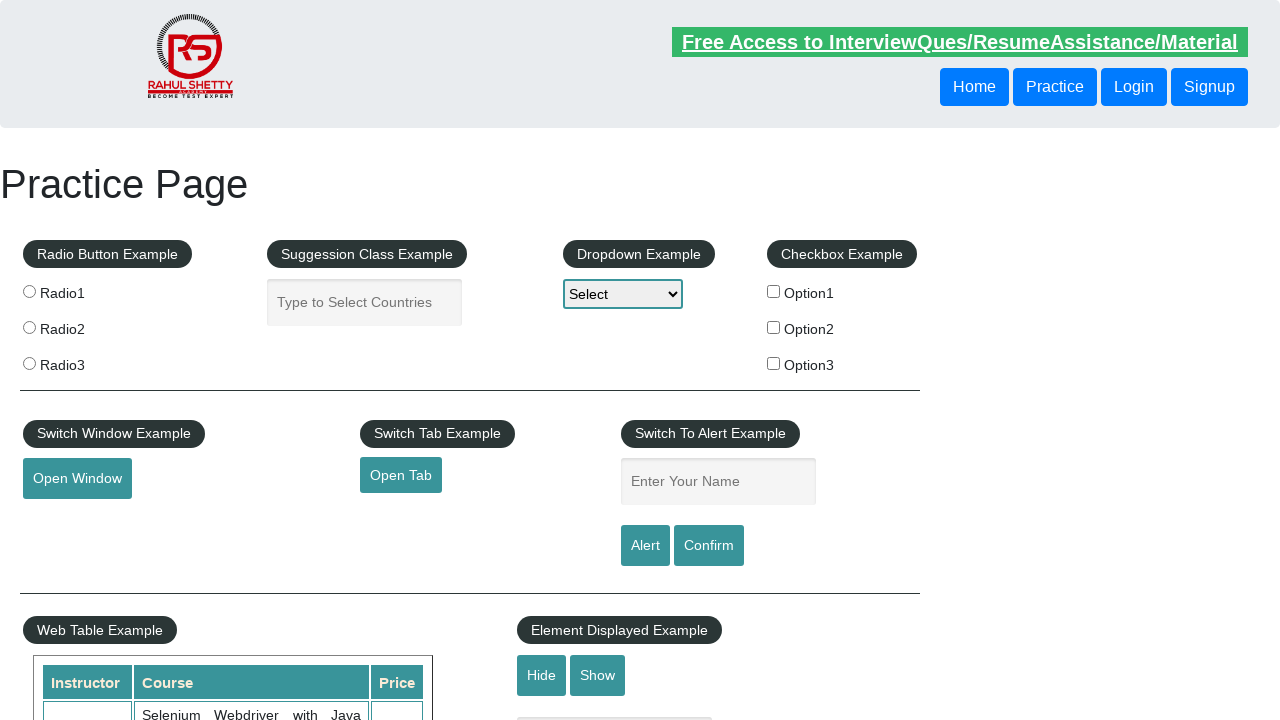

Filled name field with 'Ashish Mohurle' on #name
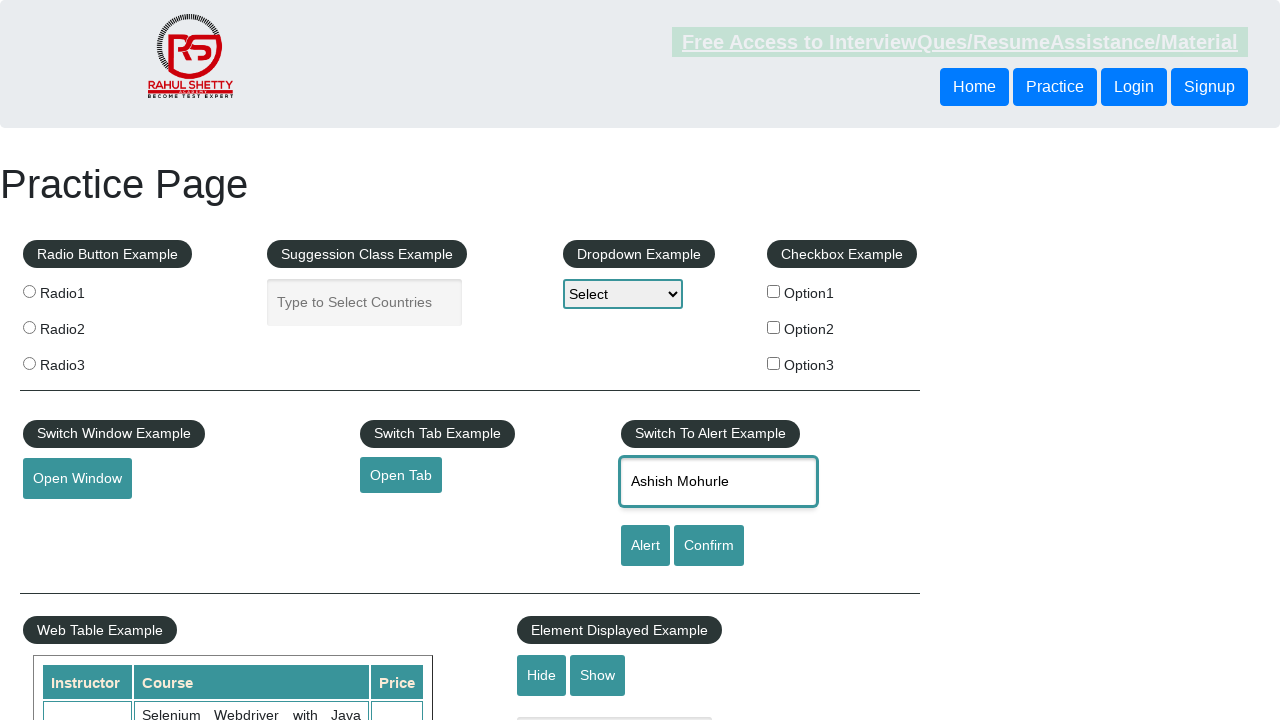

Clicked alert button to trigger first alert at (645, 546) on #alertbtn
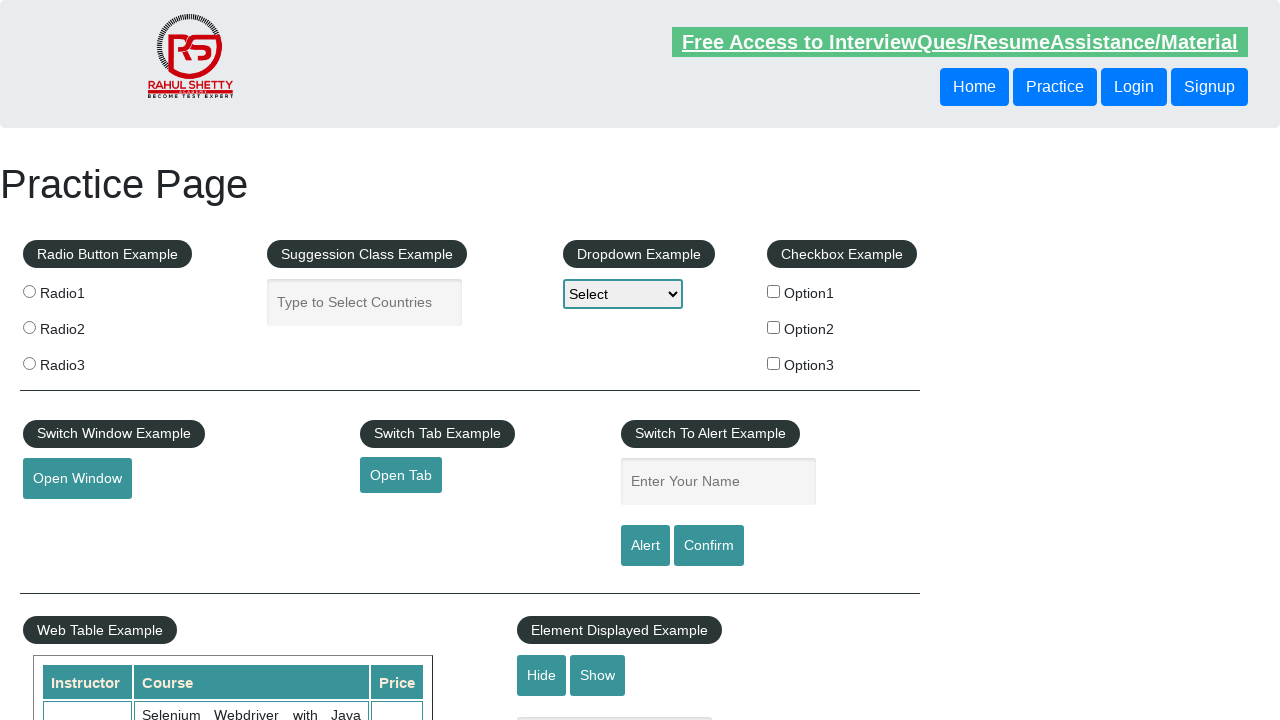

Set up dialog handler to accept alerts
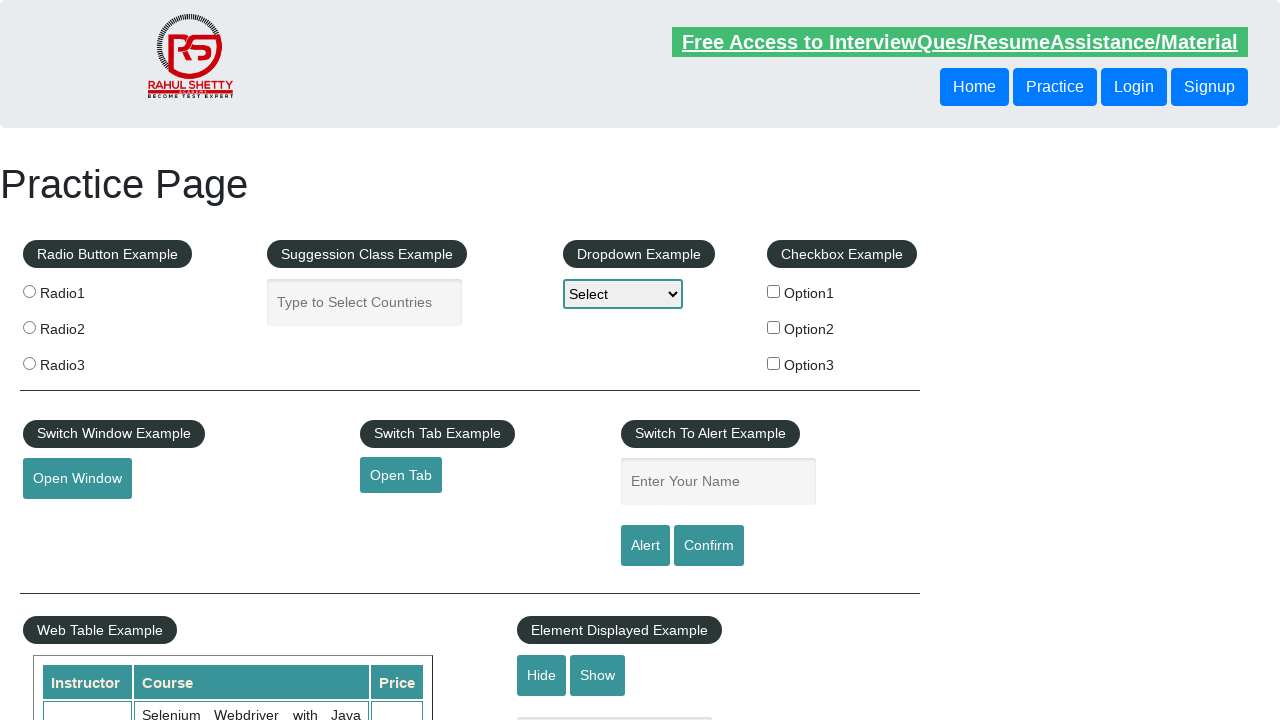

Re-triggered alert button and accepted the alert dialog at (645, 546) on #alertbtn
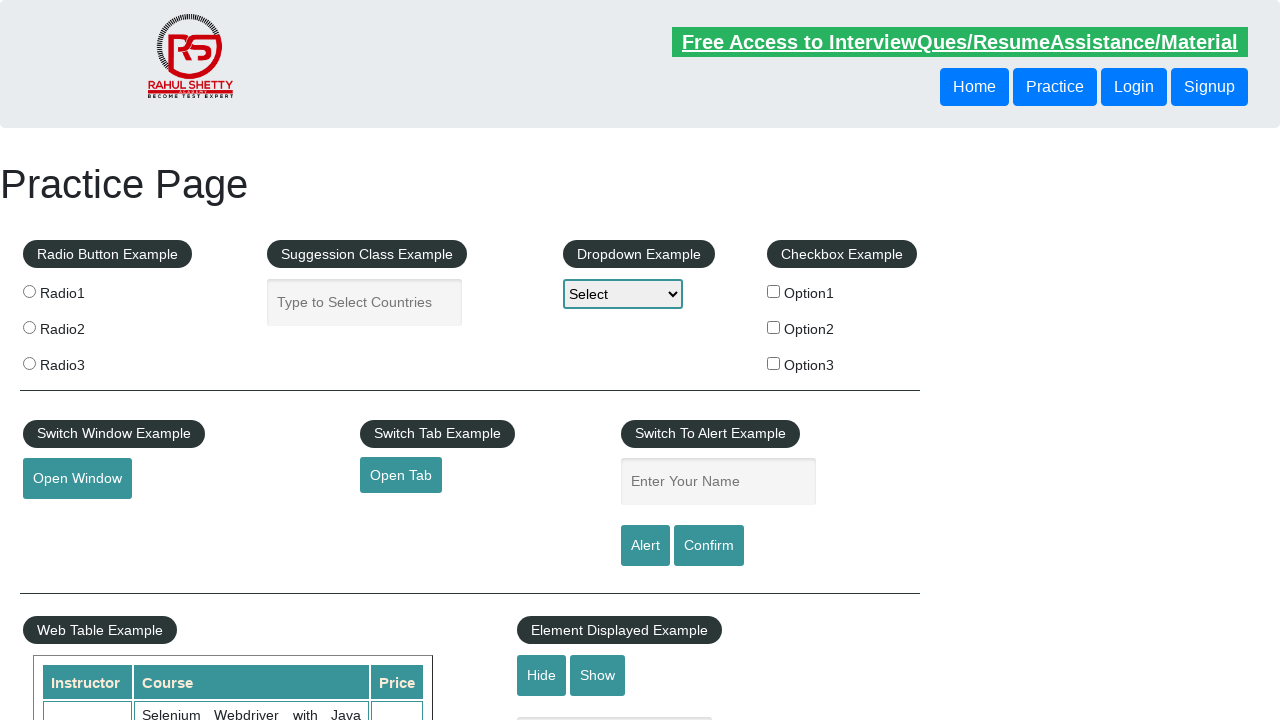

Filled name field again with 'Ashish Mohurle' on #name
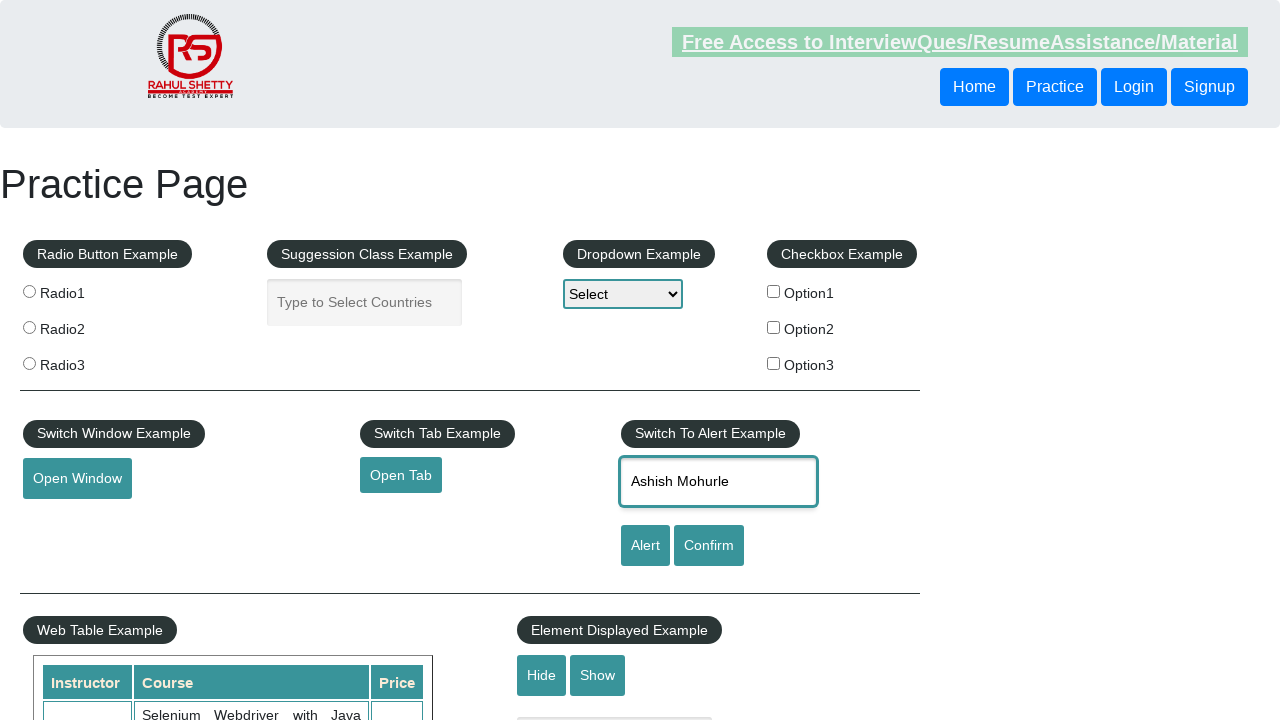

Set up dialog handler to dismiss confirm dialog
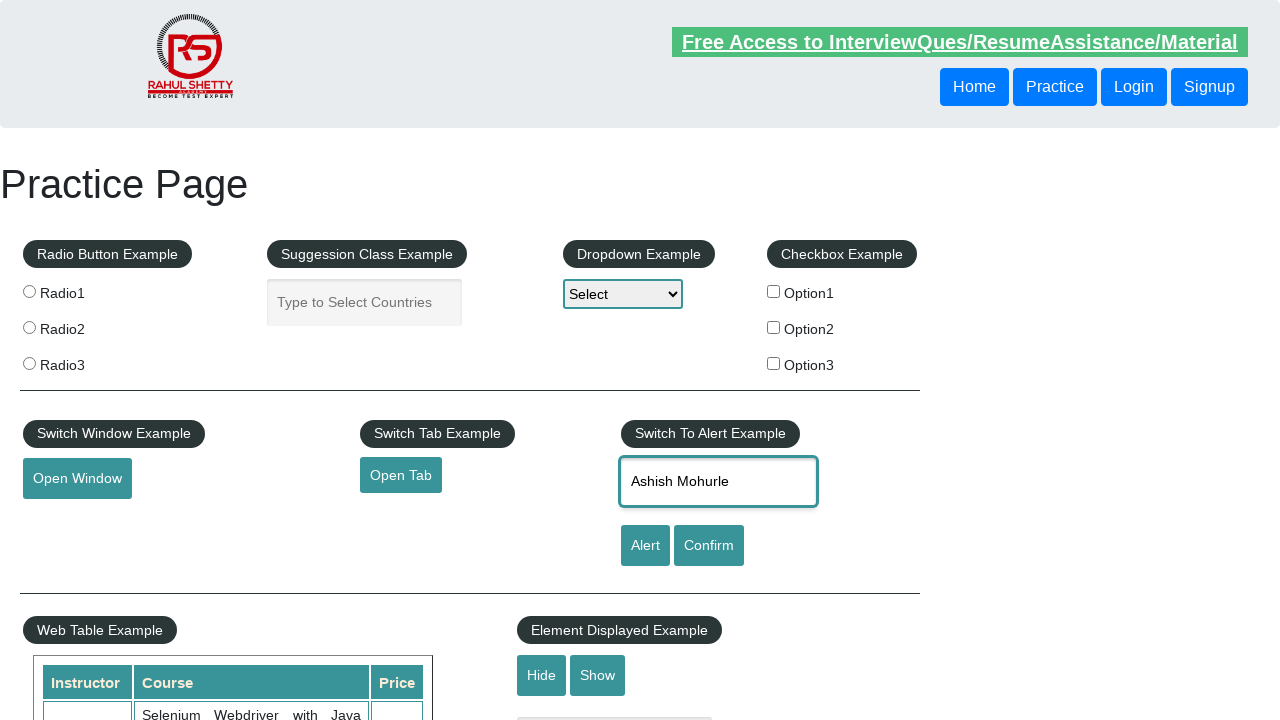

Clicked confirm button and dismissed the dialog at (709, 546) on #confirmbtn
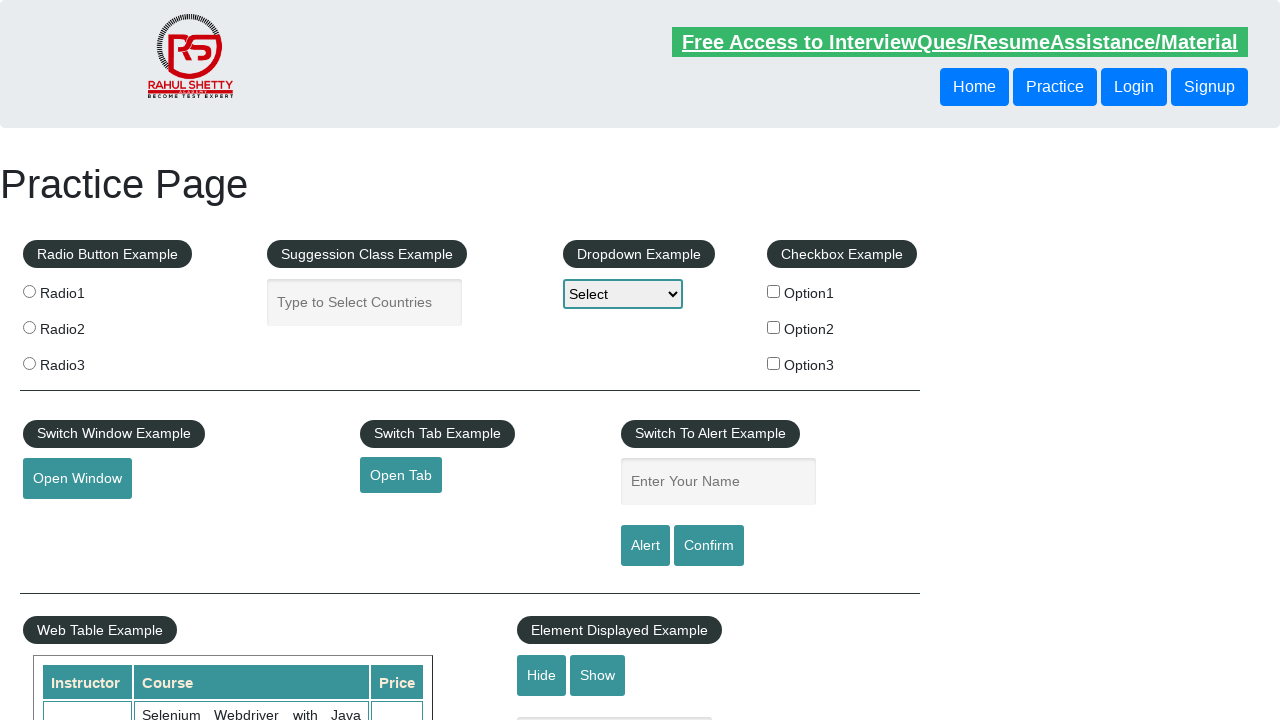

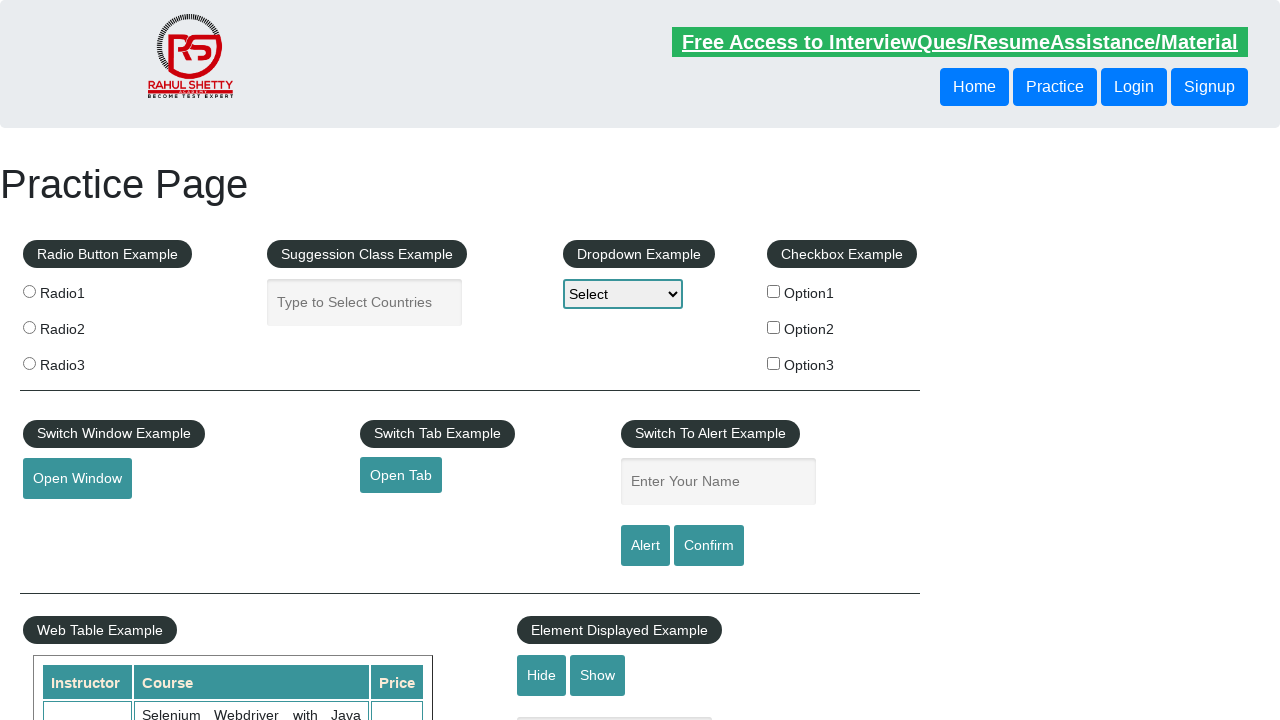